Tests drag and drop functionality using an alternative approach by dragging column A to column B and verifying the swap

Starting URL: https://the-internet.herokuapp.com/drag_and_drop

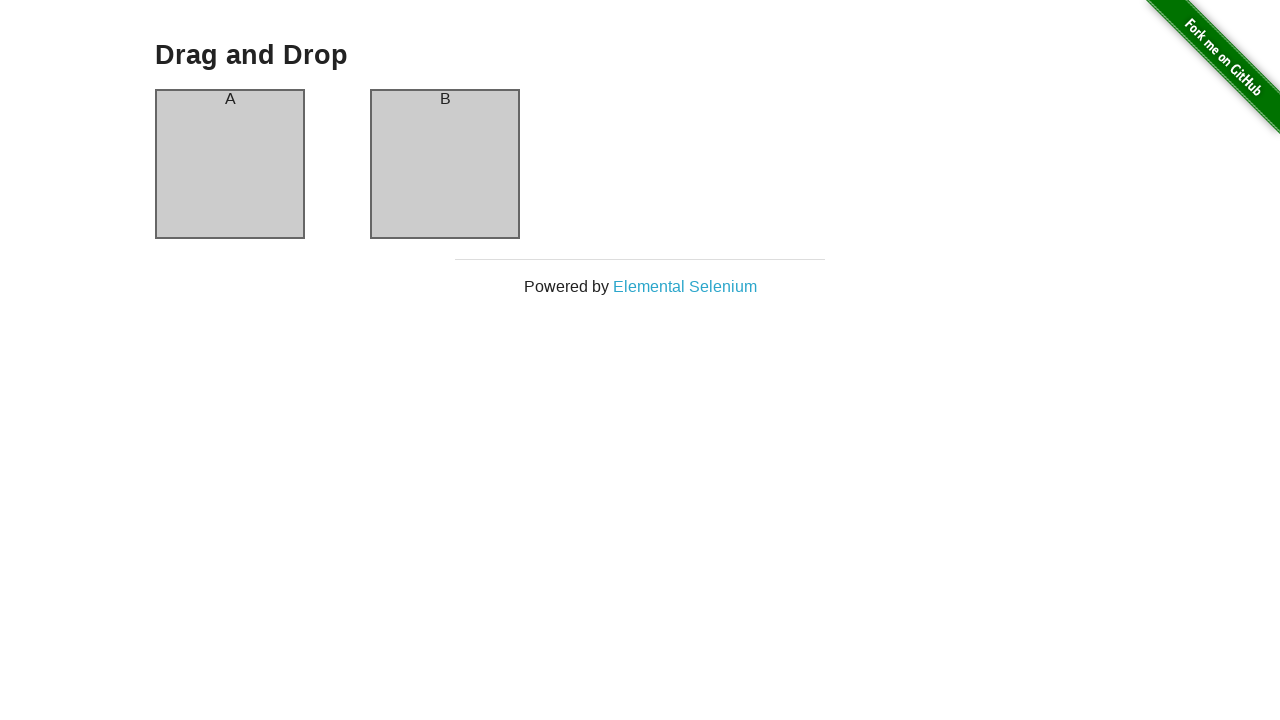

Dragged column A to column B at (445, 164)
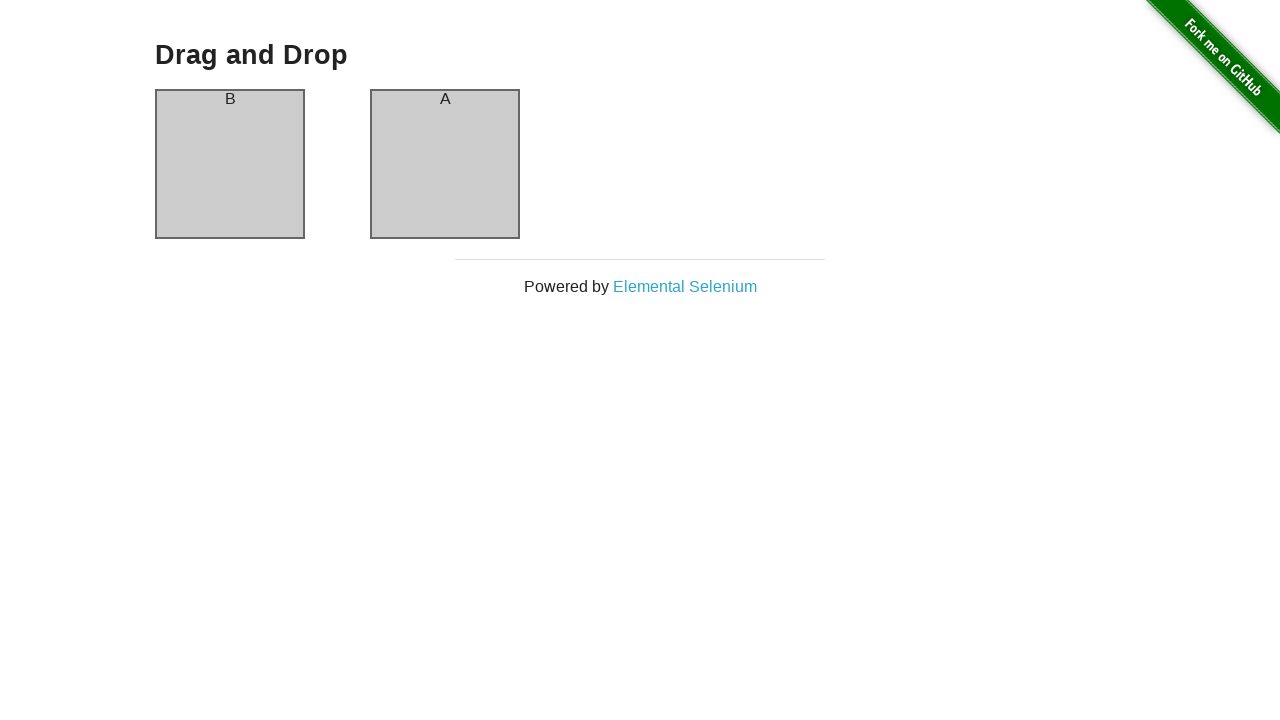

Waited for column headers to load
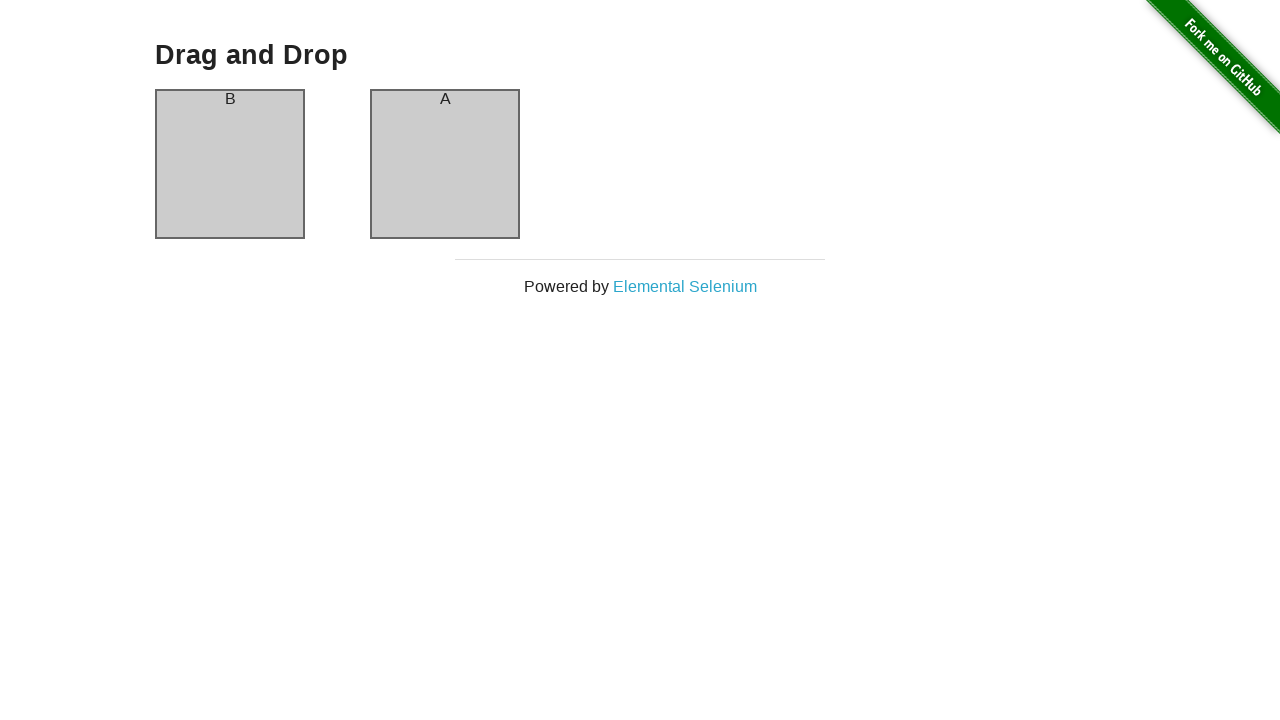

Located first column header element
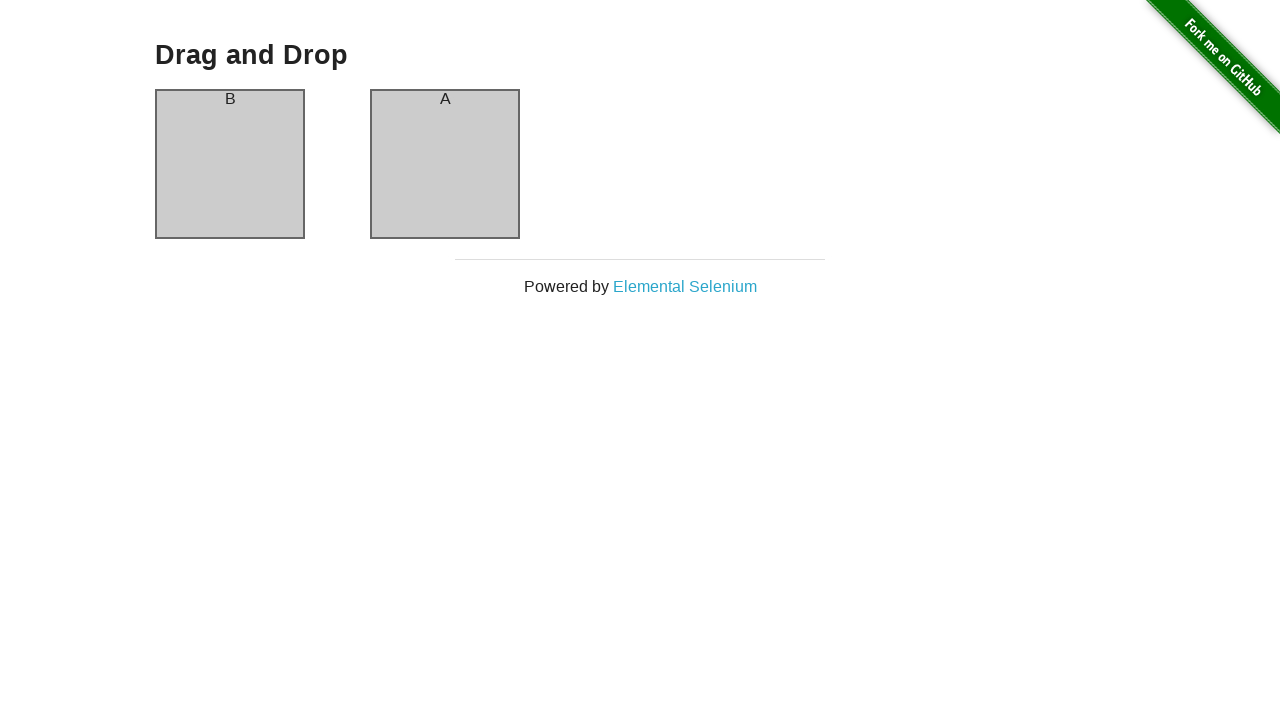

Verified that first column header contains 'B' - drag and drop swap successful
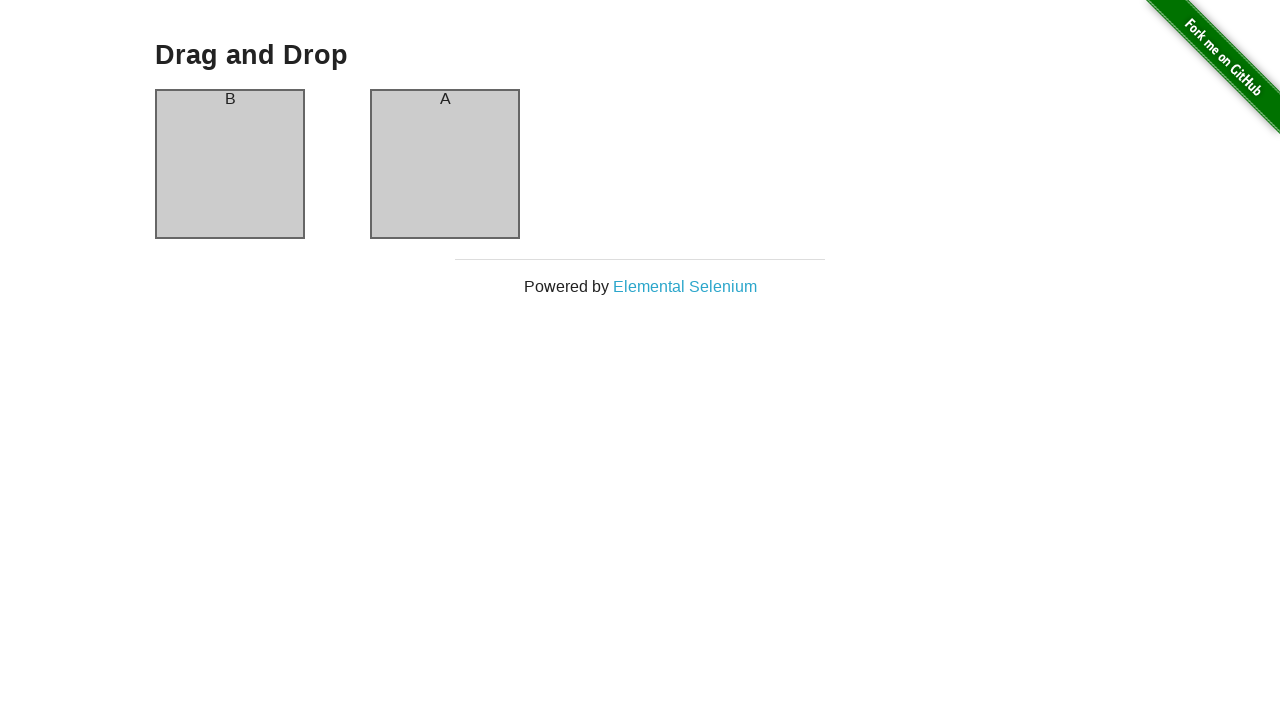

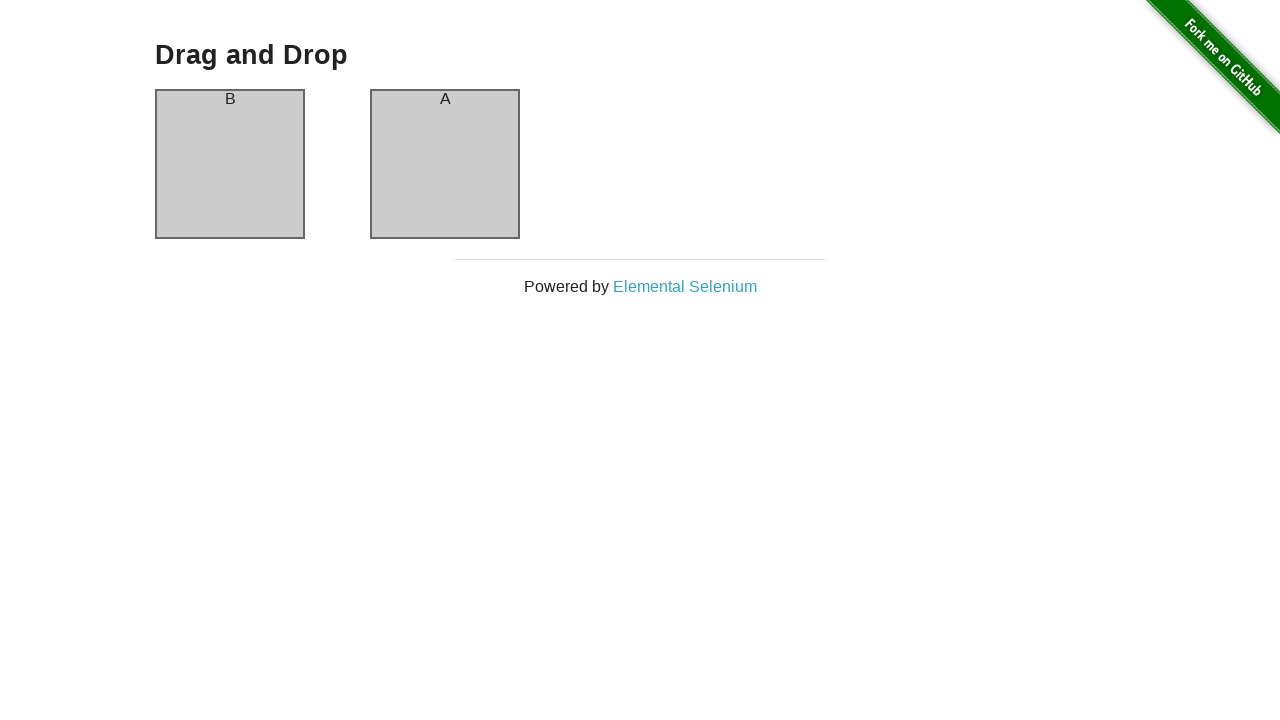